Tests the date picker calendar functionality on a flight booking registration page by selecting a specific date (year, month, and day) from a jQuery UI datepicker widget.

Starting URL: http://flights.qedgetech.com/

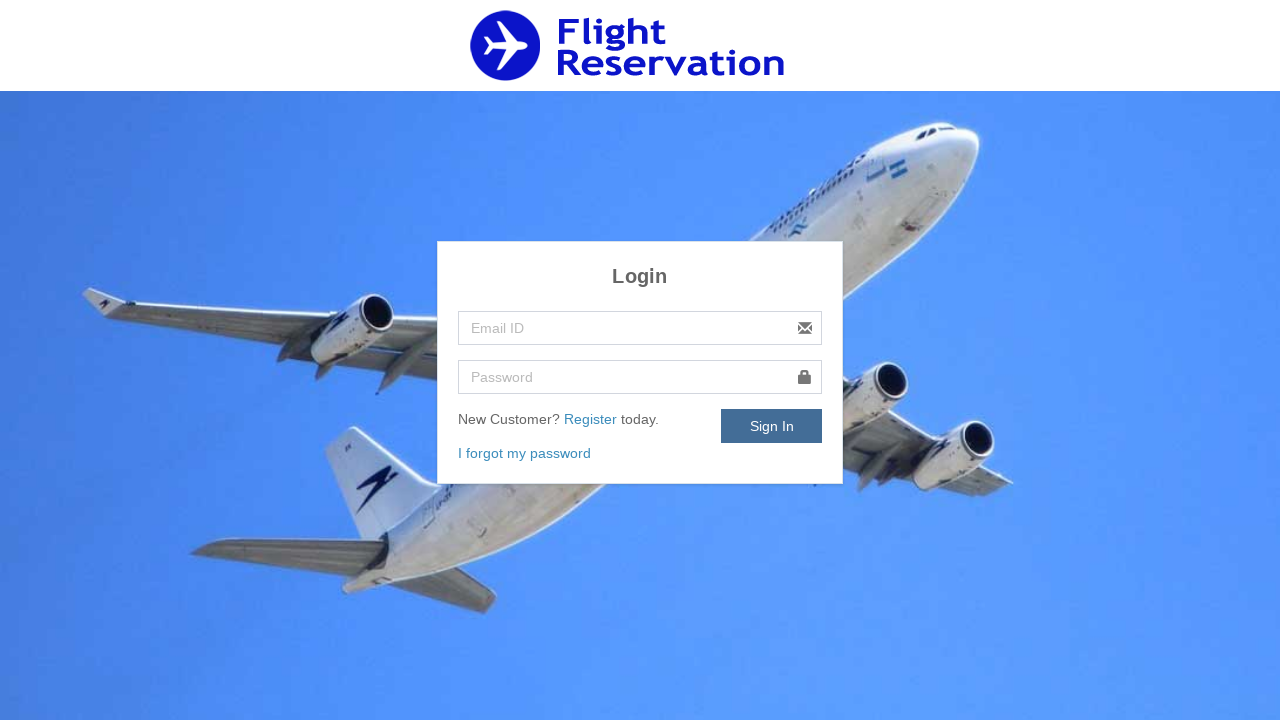

Clicked the Register link at (592, 419) on text=Register
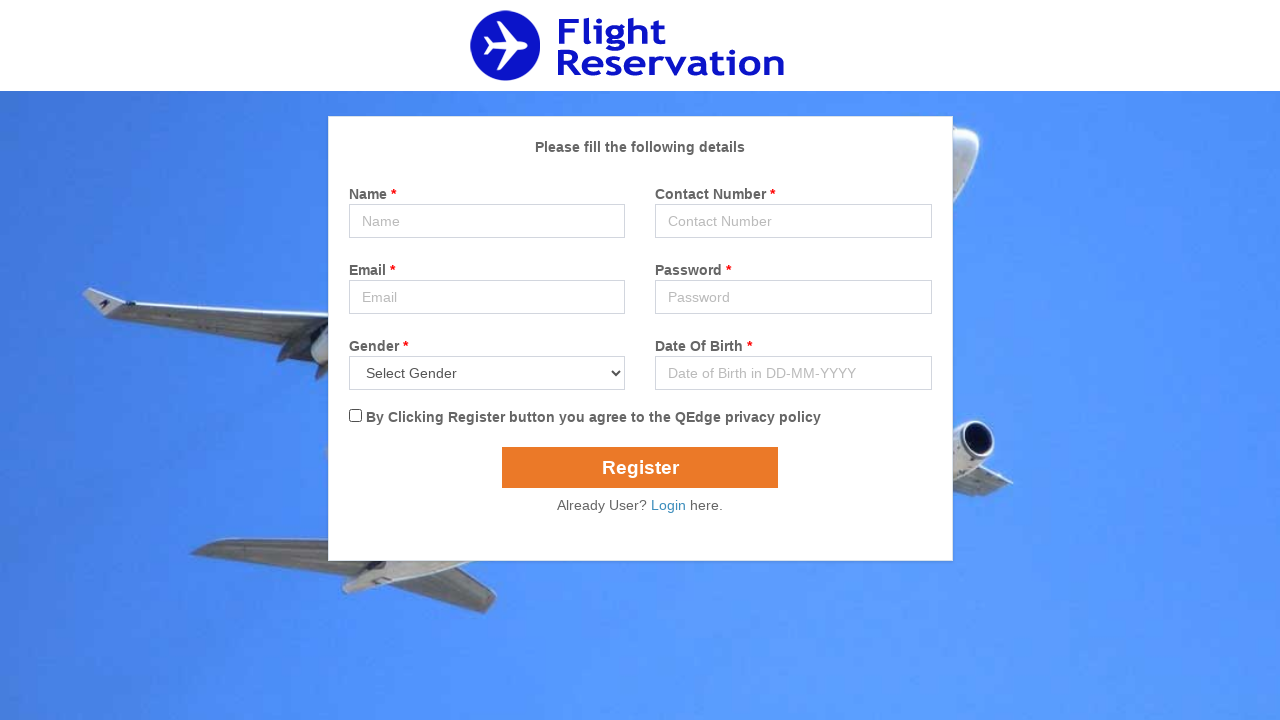

DOB input field is present on the page
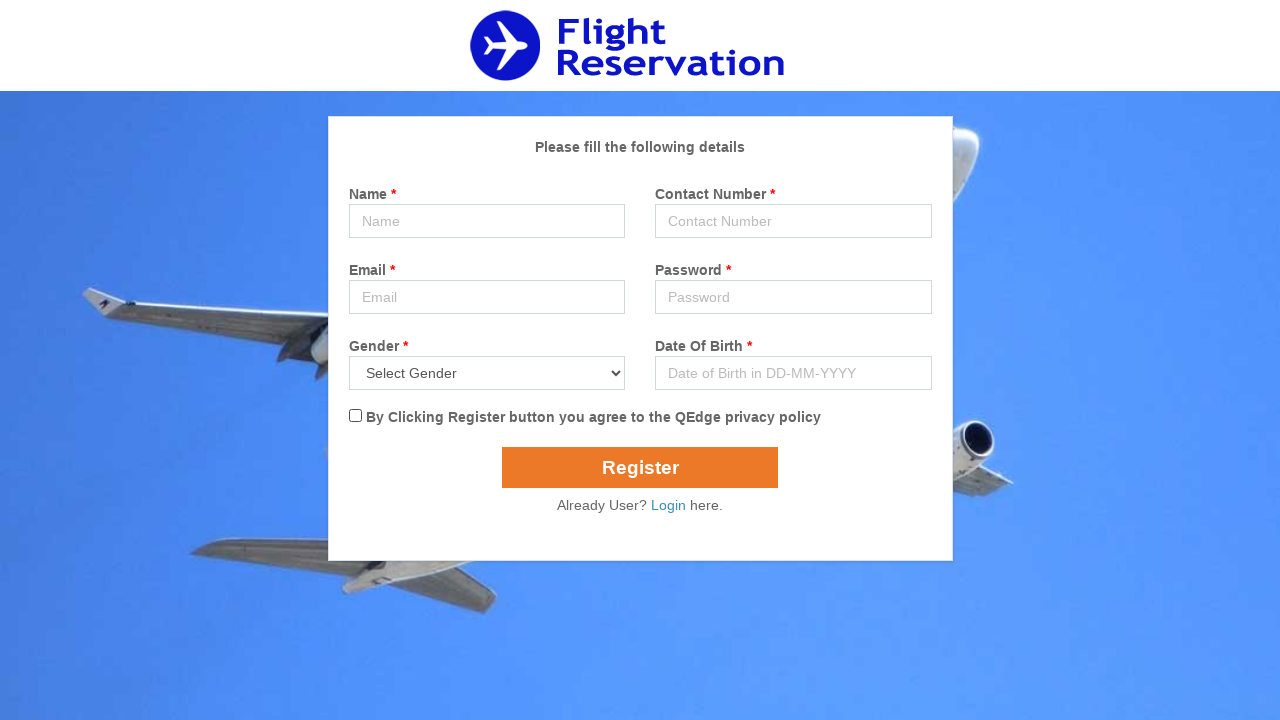

Clicked the DOB input field to open calendar picker at (793, 373) on input[name='dob']
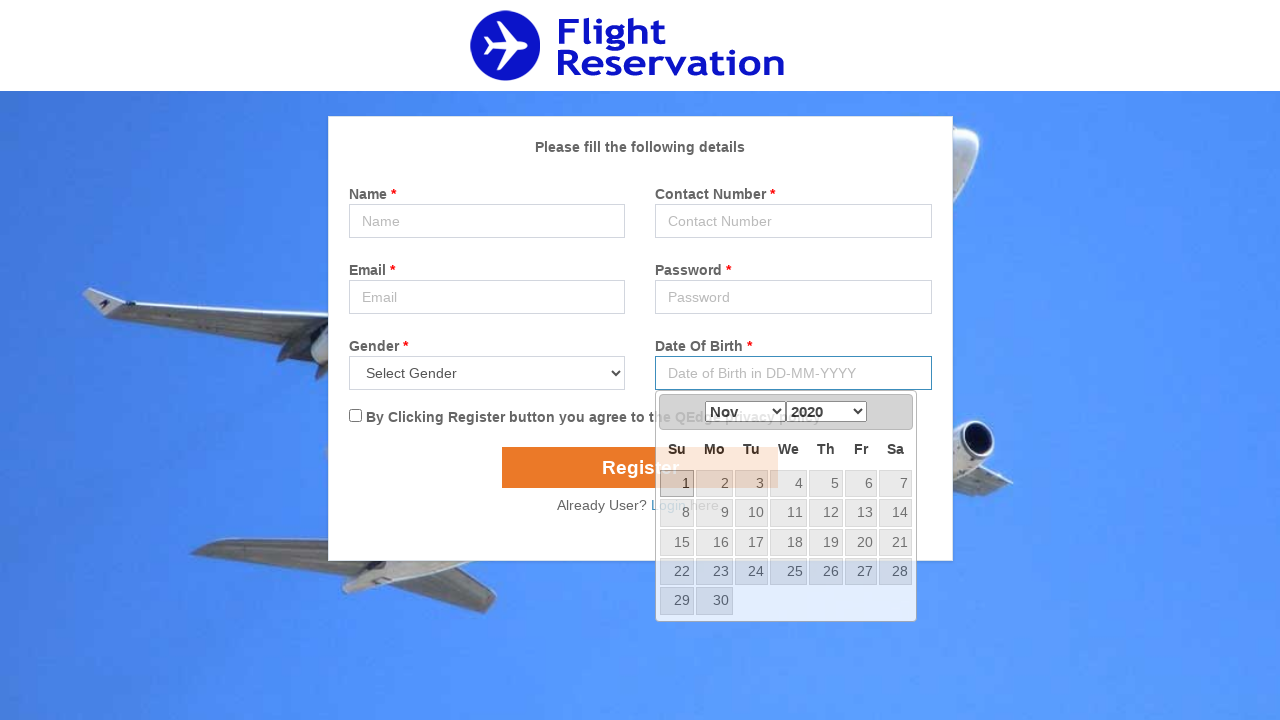

jQuery UI datepicker widget appeared on the page
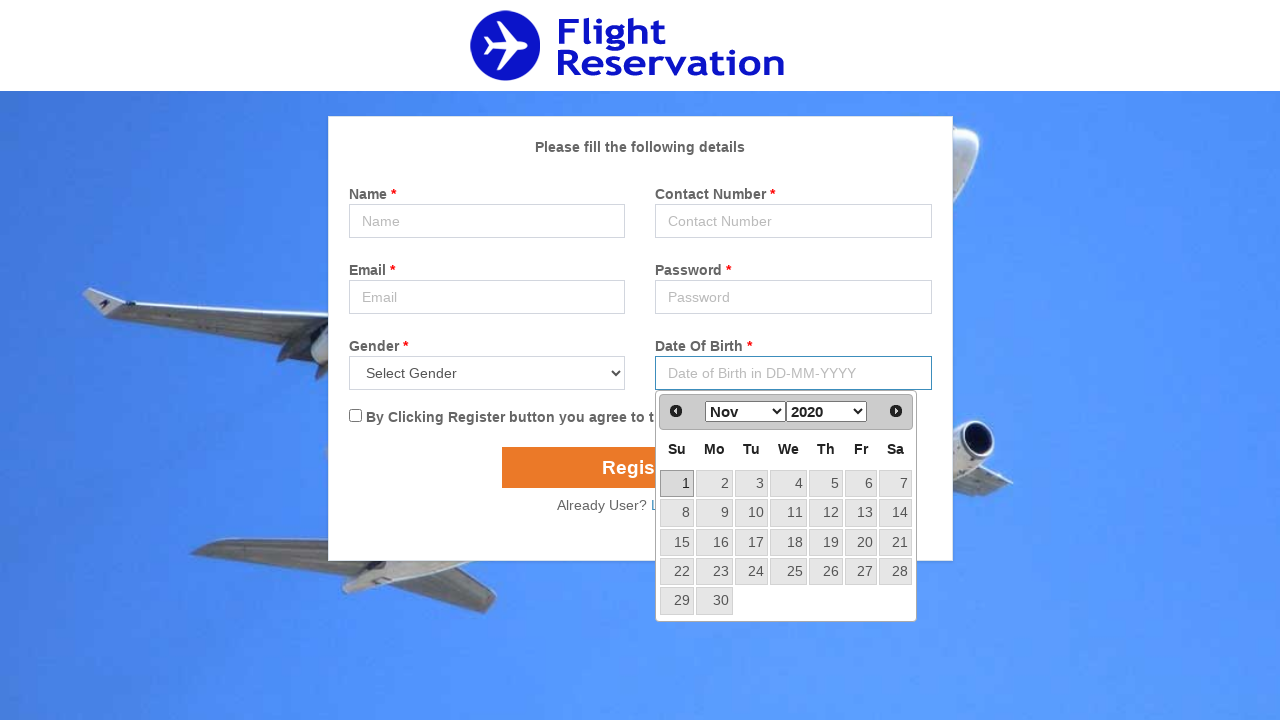

Selected year '1978' from the year dropdown on .ui-datepicker-year
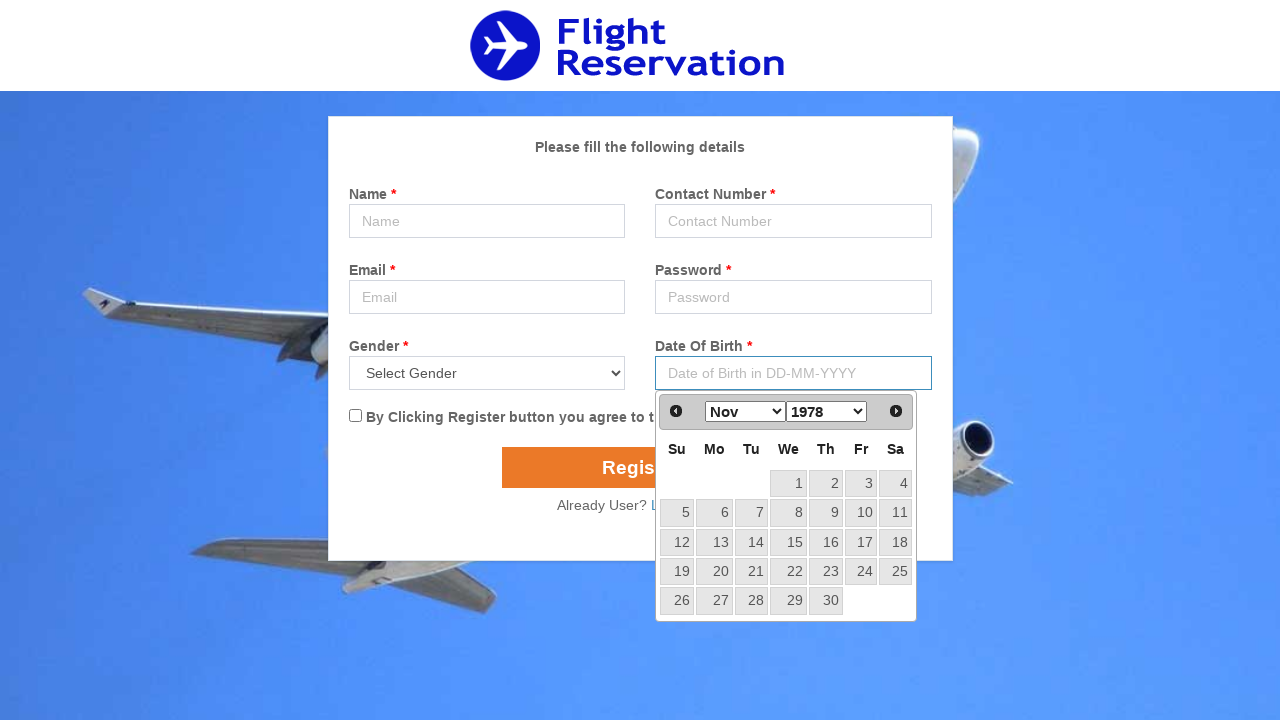

Selected month 'Dec' from the month dropdown on .ui-datepicker-month
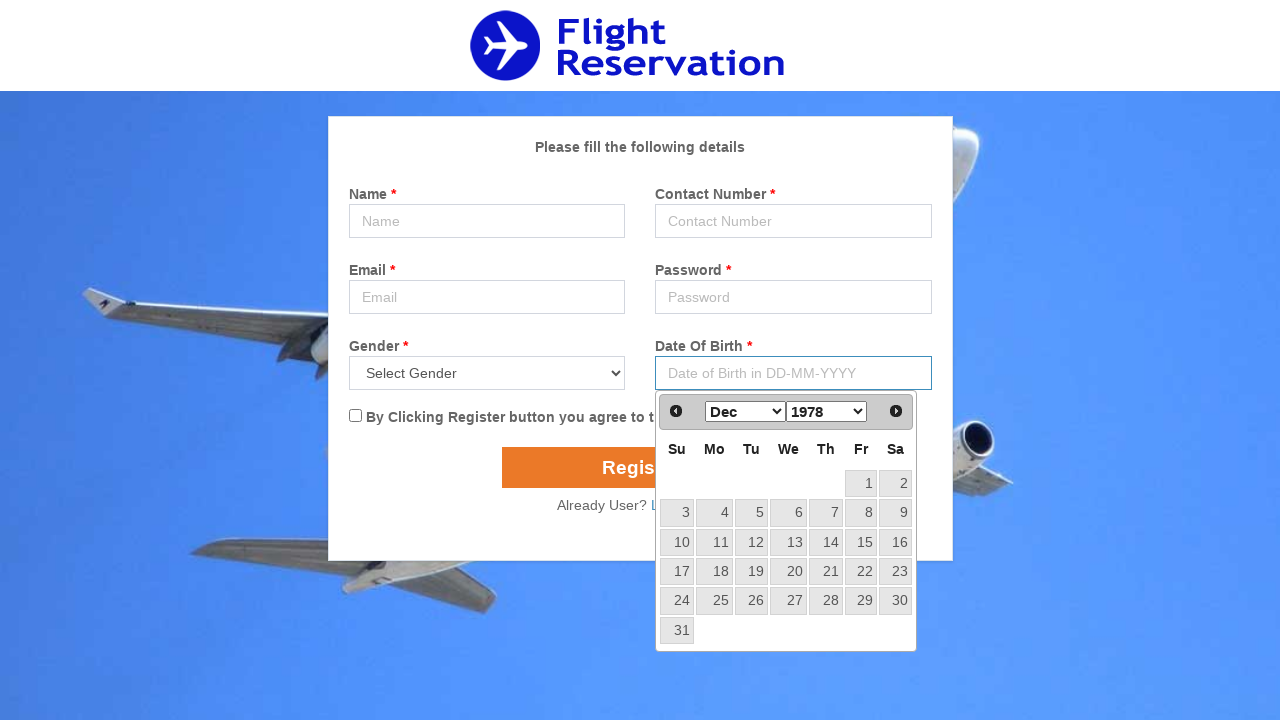

Calendar updated with the selected year and month
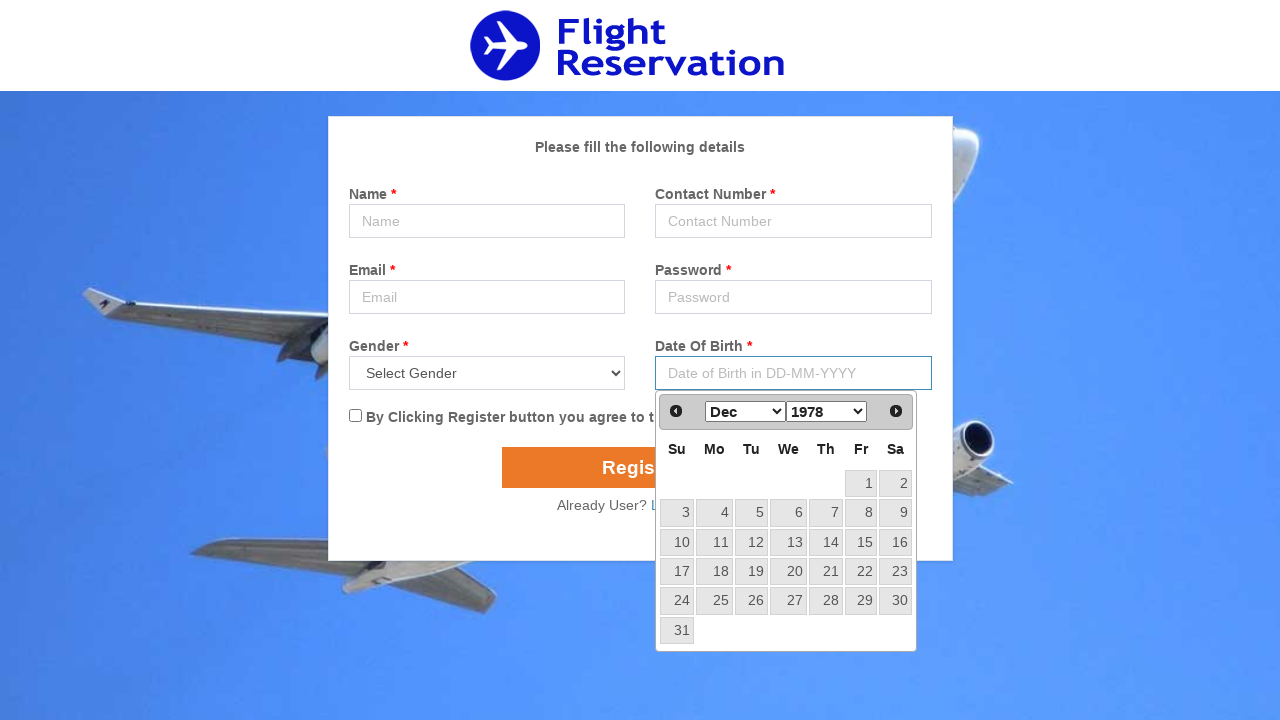

Clicked on date '20' in the calendar (December 20, 1978) at (788, 572) on .ui-datepicker-calendar td a:text-is('20')
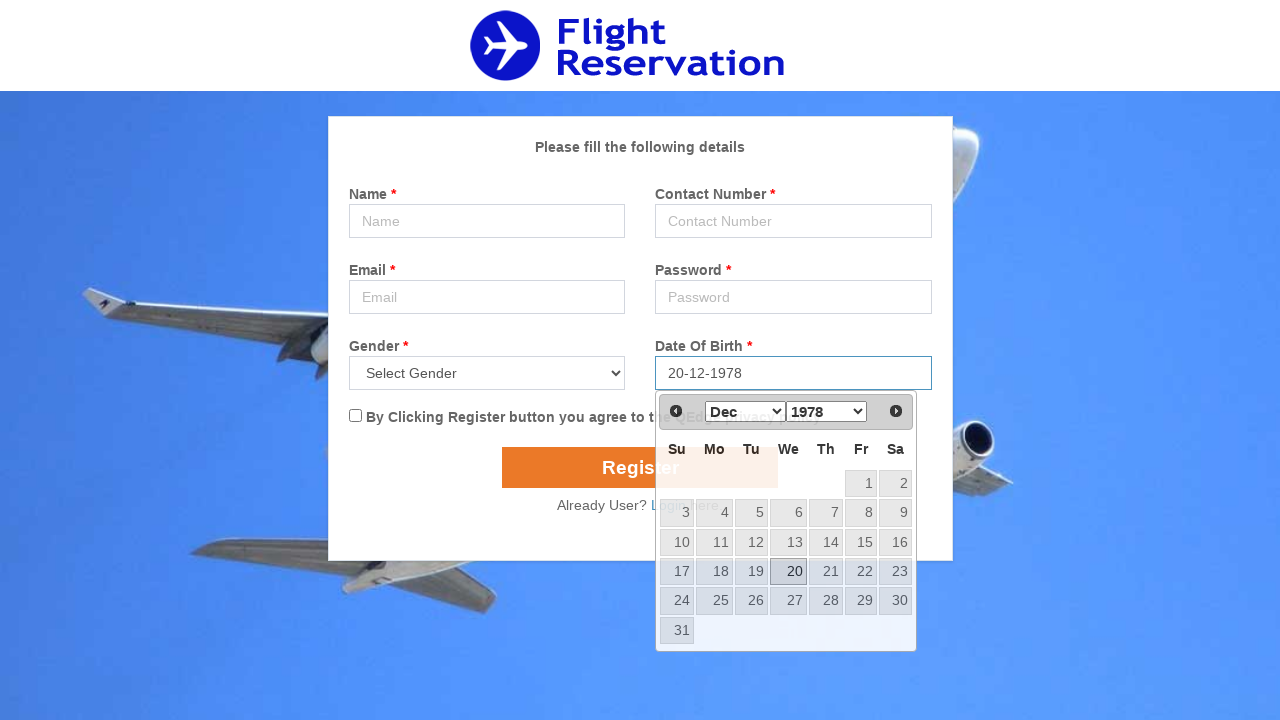

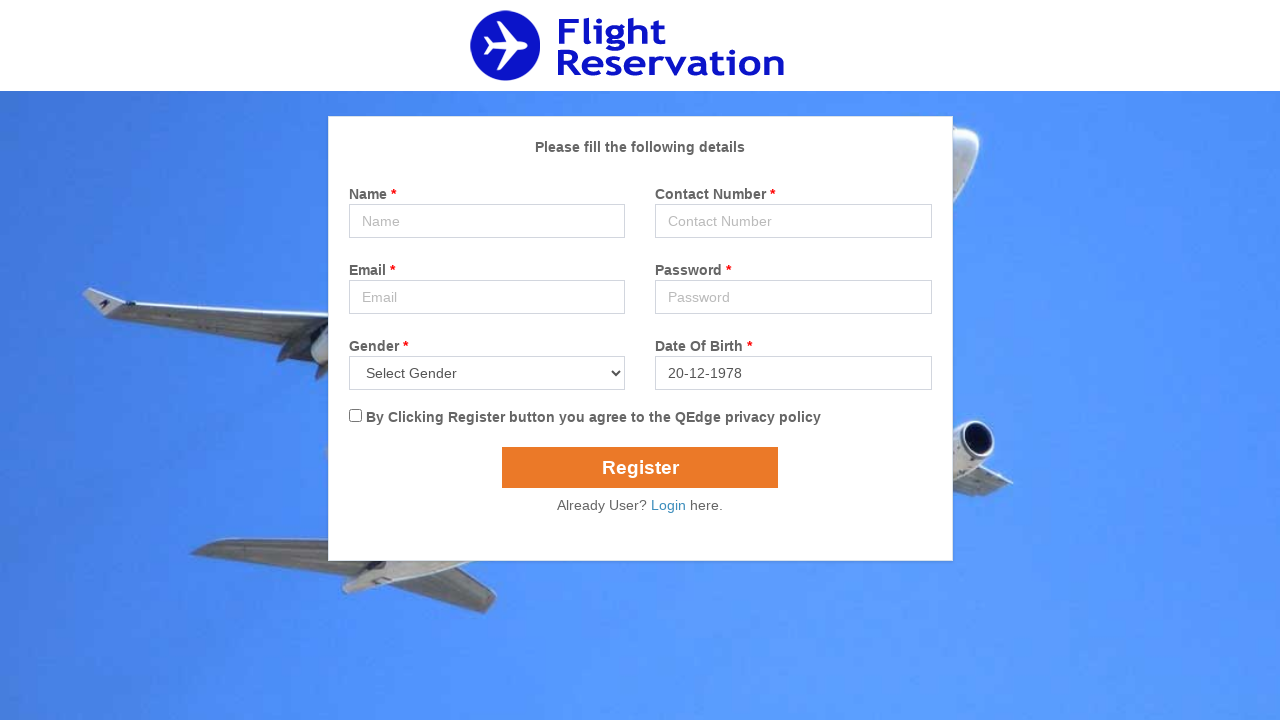